Tests that Clear completed button is hidden when there are no completed items

Starting URL: https://demo.playwright.dev/todomvc

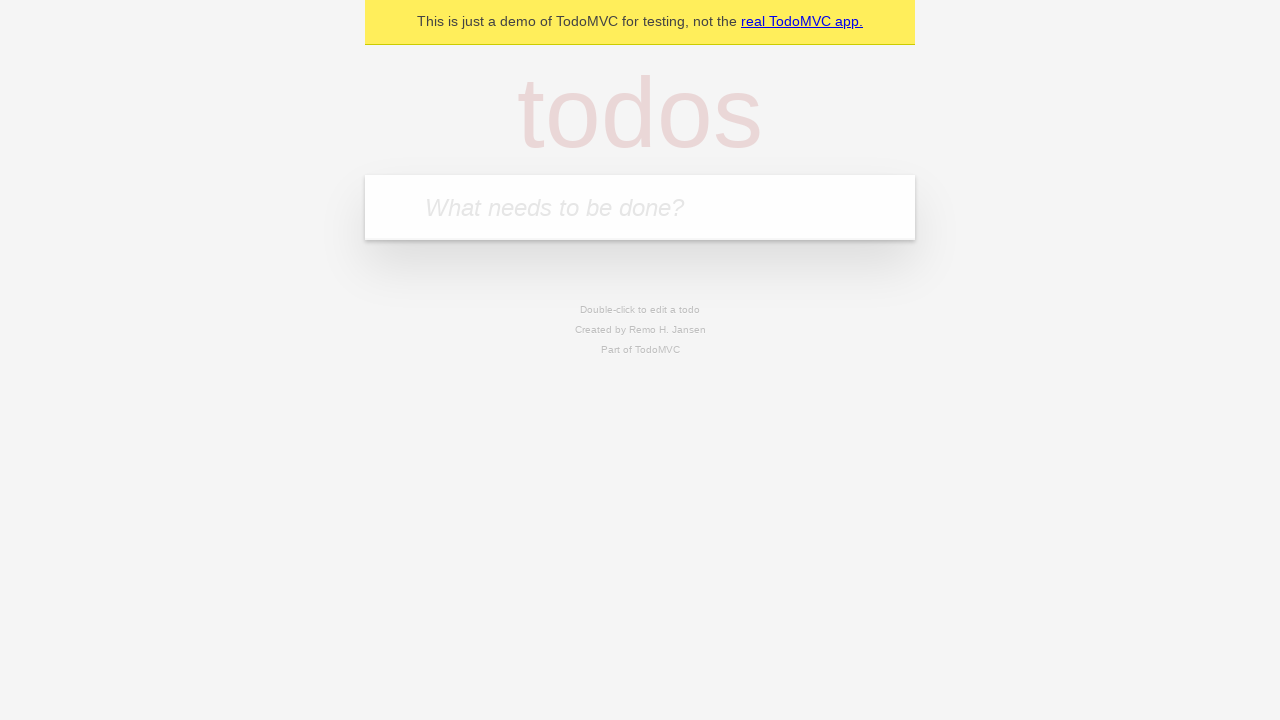

Filled todo input with 'buy some cheese' on internal:attr=[placeholder="What needs to be done?"i]
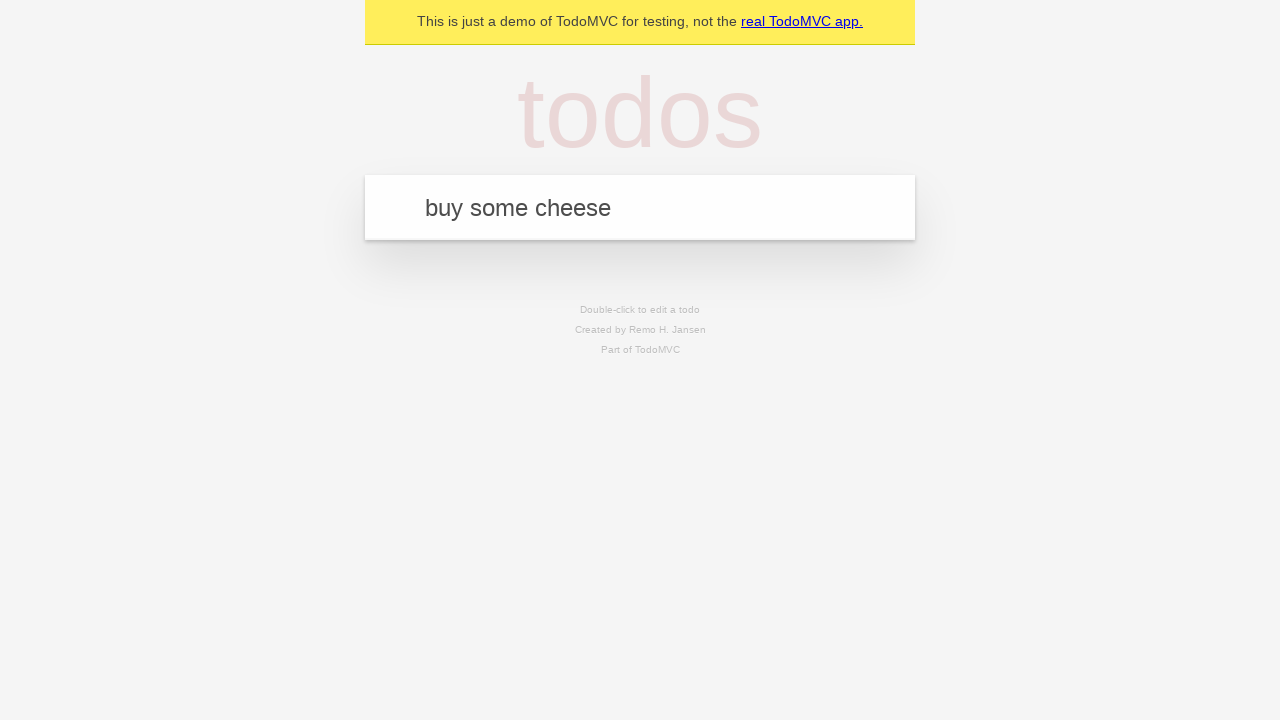

Pressed Enter to add first todo on internal:attr=[placeholder="What needs to be done?"i]
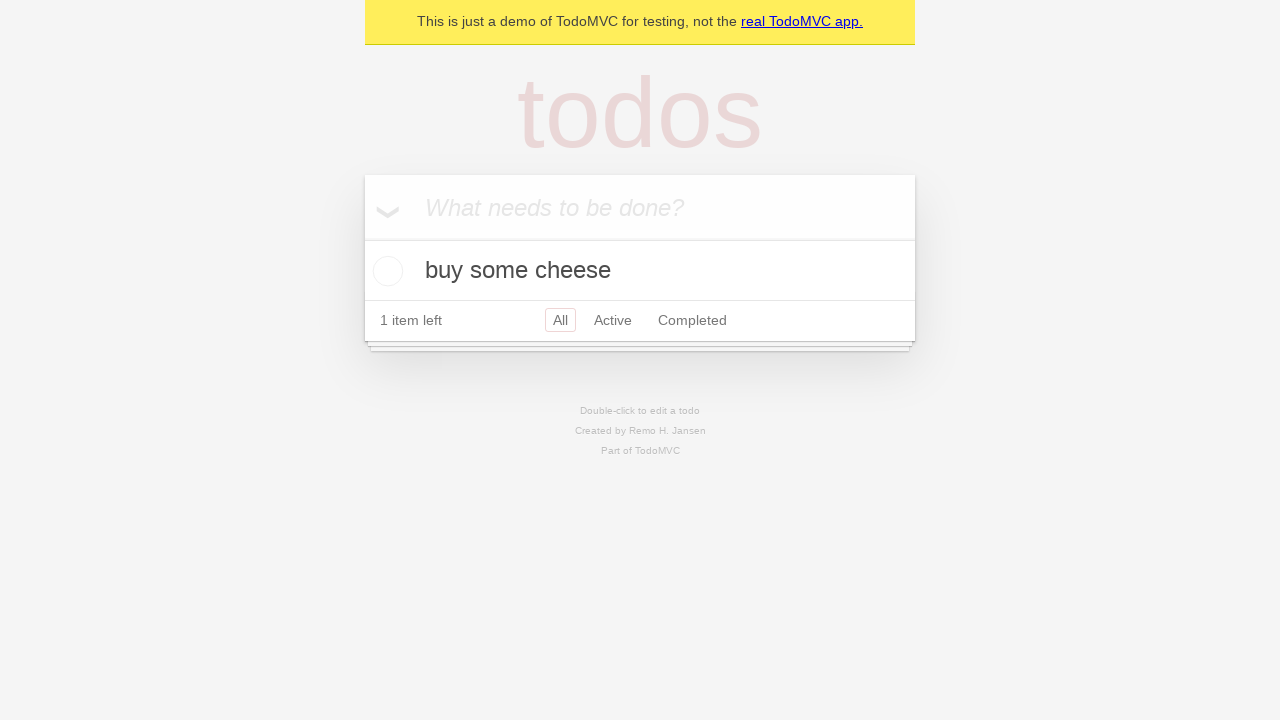

Filled todo input with 'feed the cat' on internal:attr=[placeholder="What needs to be done?"i]
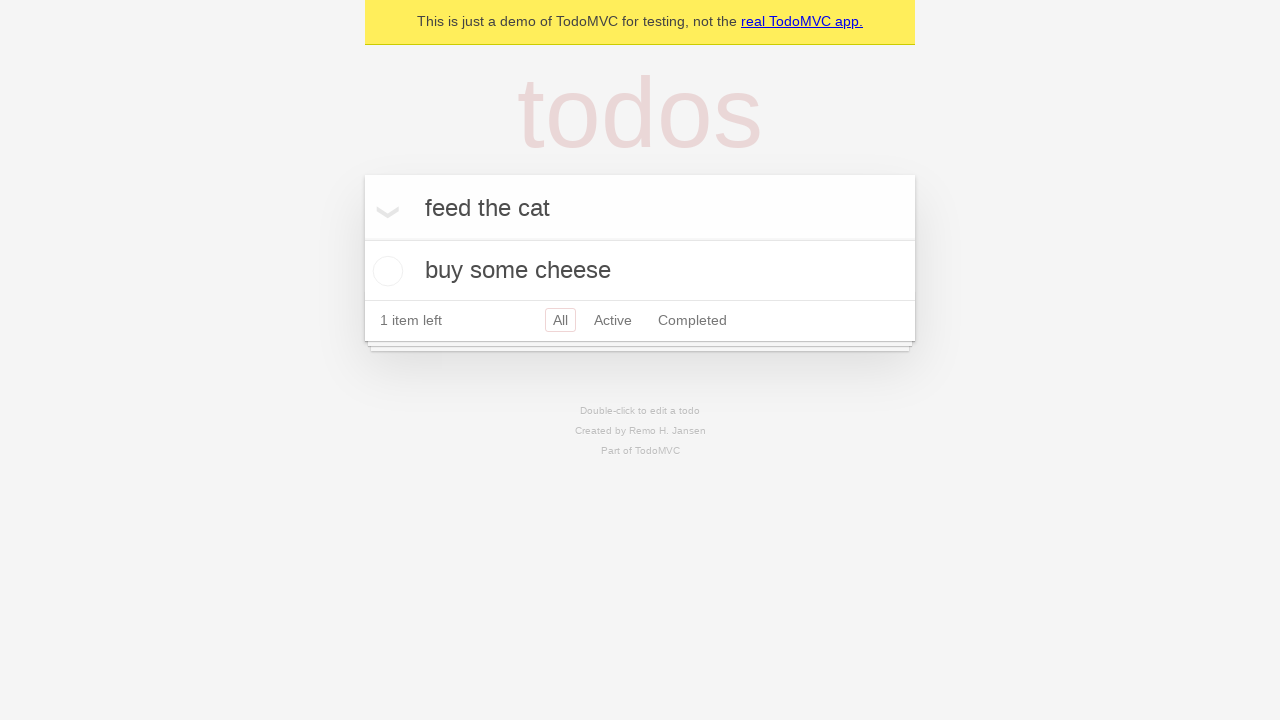

Pressed Enter to add second todo on internal:attr=[placeholder="What needs to be done?"i]
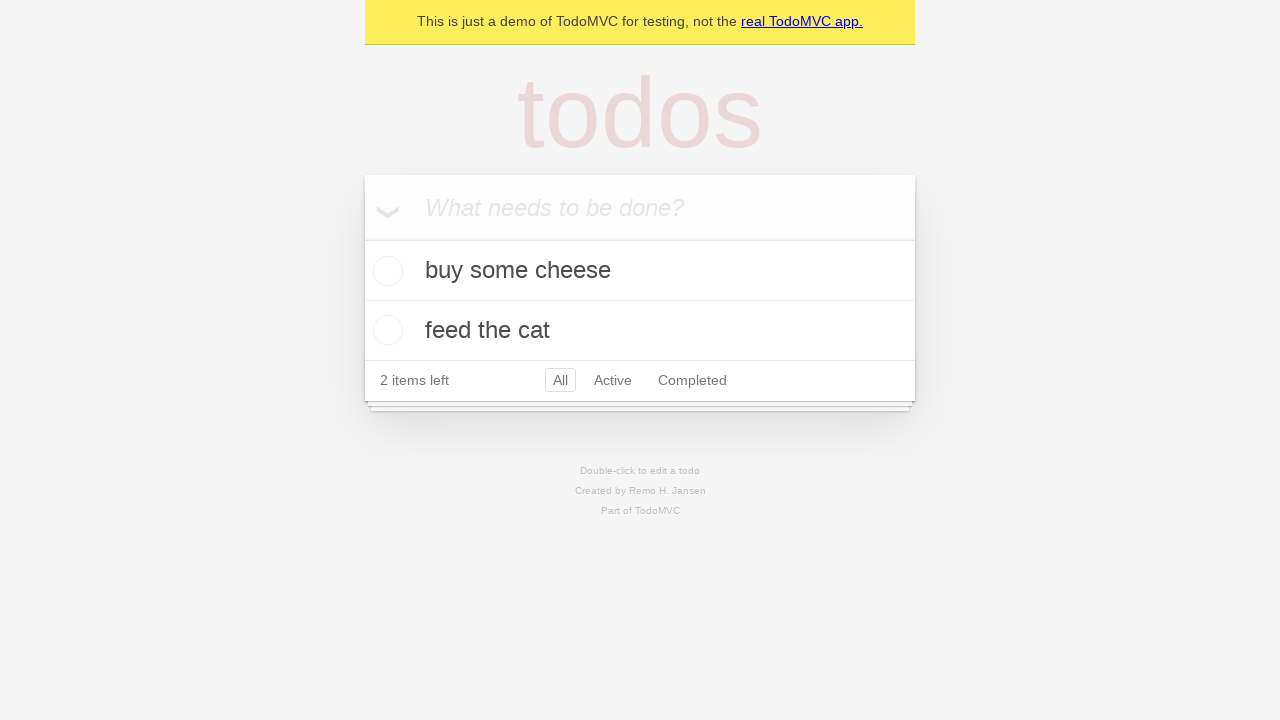

Filled todo input with 'book a doctors appointment' on internal:attr=[placeholder="What needs to be done?"i]
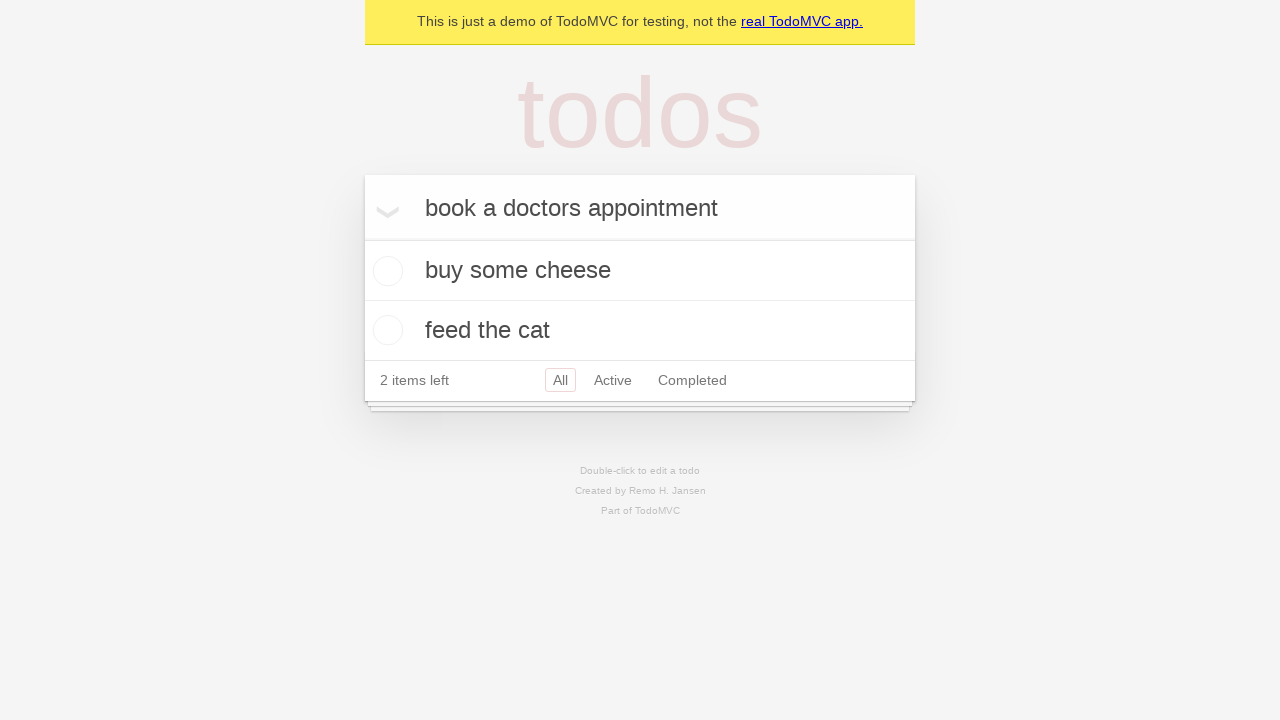

Pressed Enter to add third todo on internal:attr=[placeholder="What needs to be done?"i]
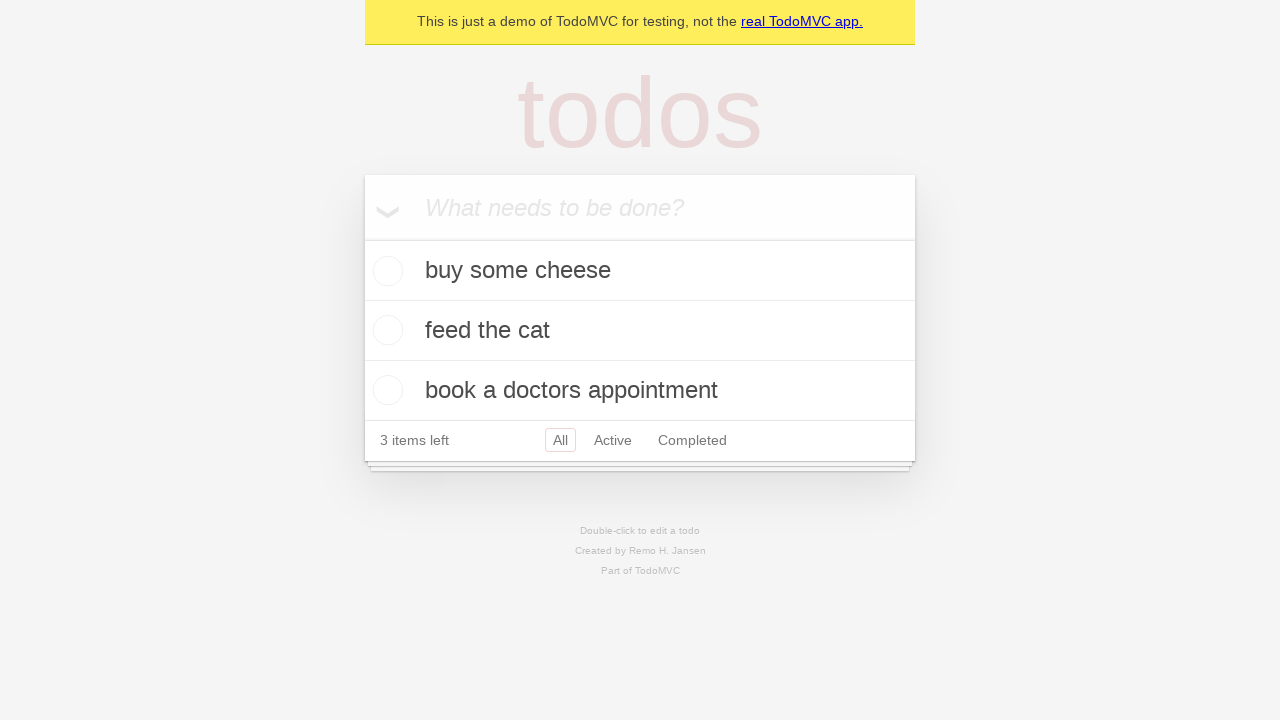

Checked the first todo item to mark it as completed at (385, 271) on .todo-list li .toggle >> nth=0
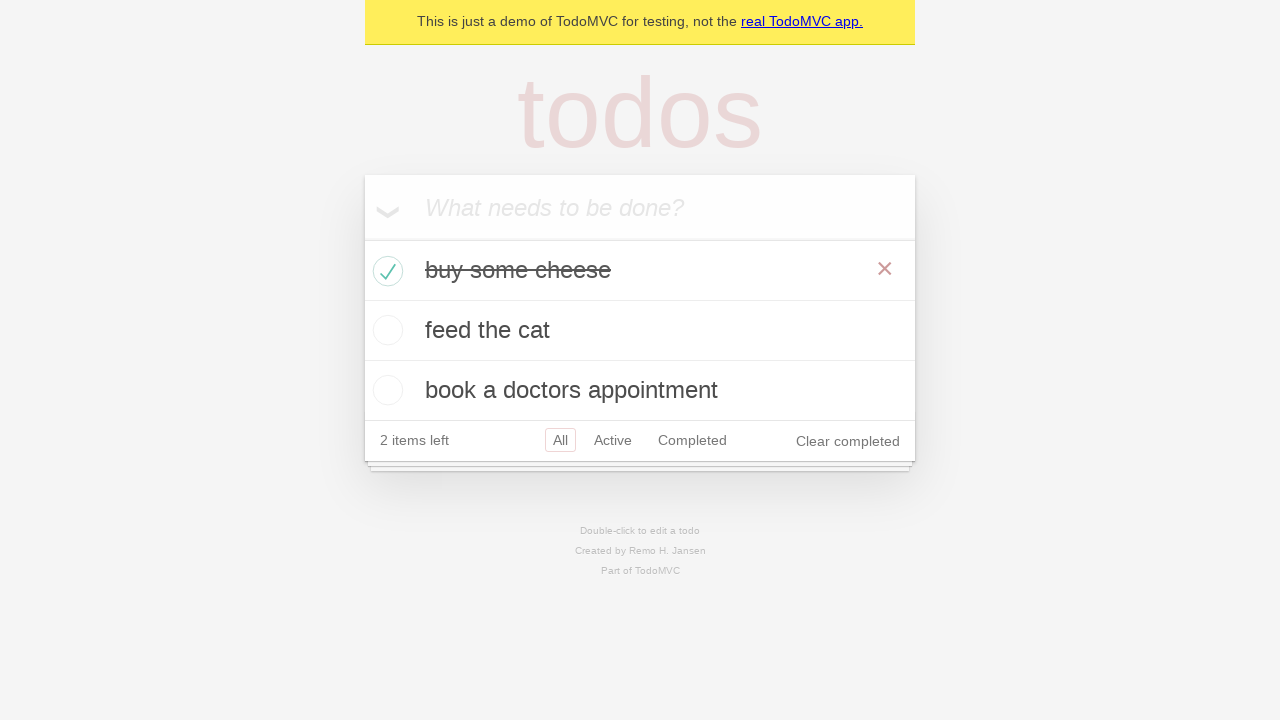

Clicked Clear completed button to remove completed todos at (848, 441) on internal:role=button[name="Clear completed"i]
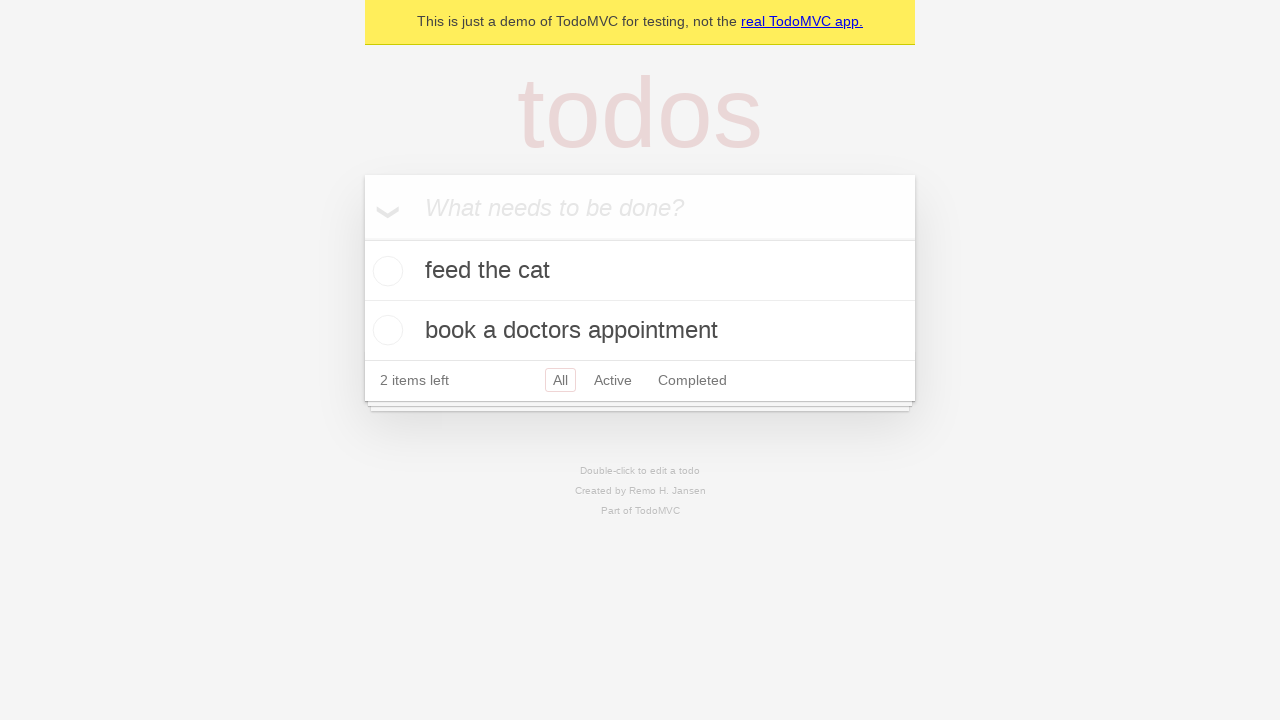

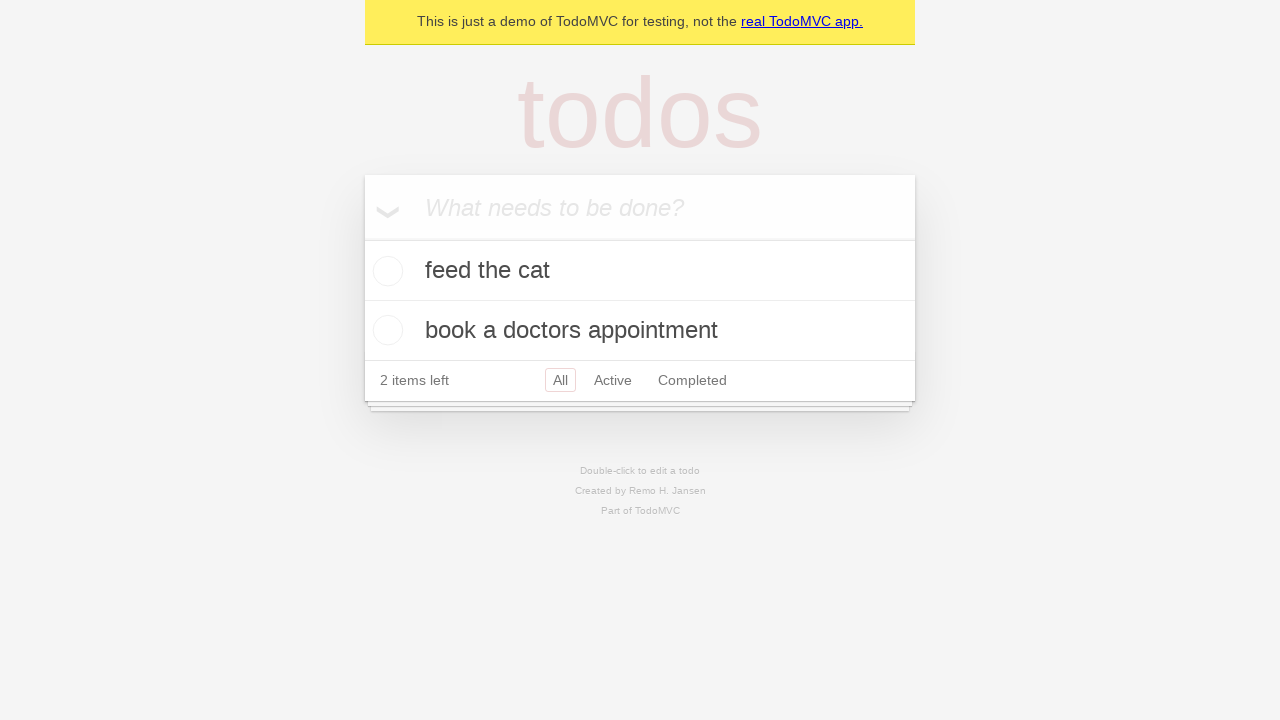